Tests JavaScript alert box handling by clicking a confirmation alert button and accepting the alert dialog

Starting URL: http://www.tizag.com/javascriptT/javascriptalert.php

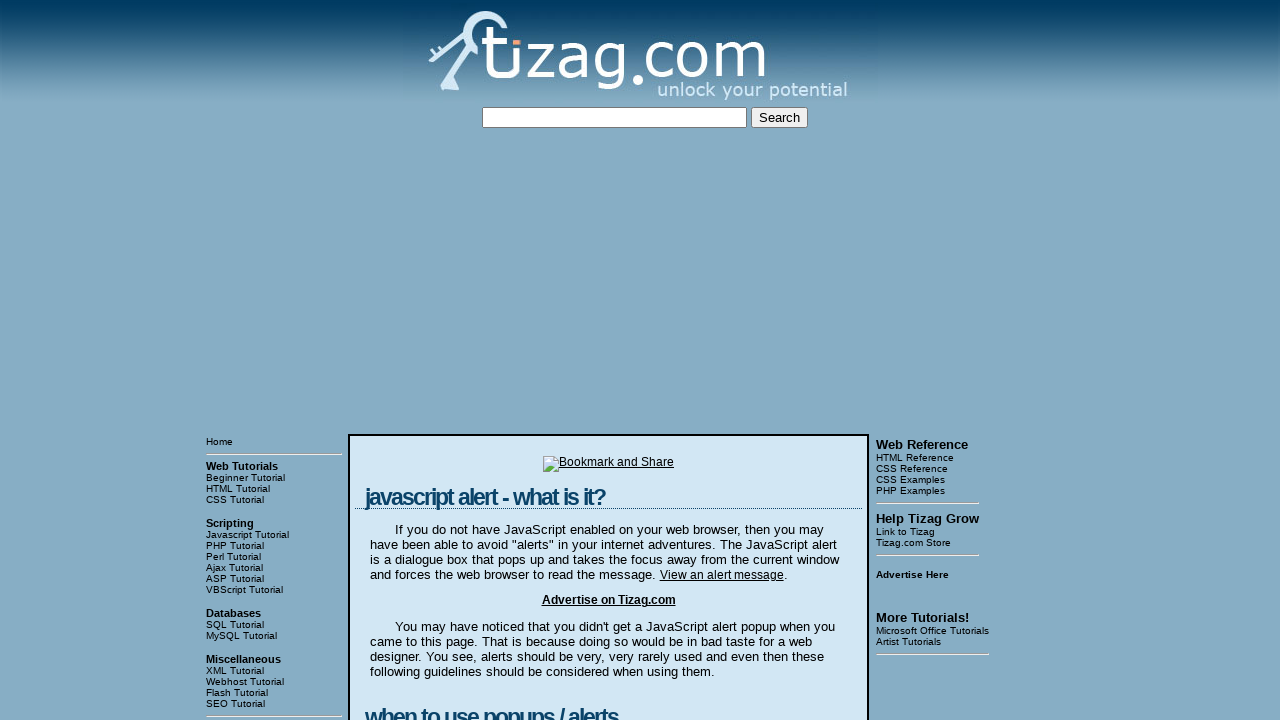

Clicked the Confirmation Alert button at (428, 361) on xpath=//input[@value='Confirmation Alert']
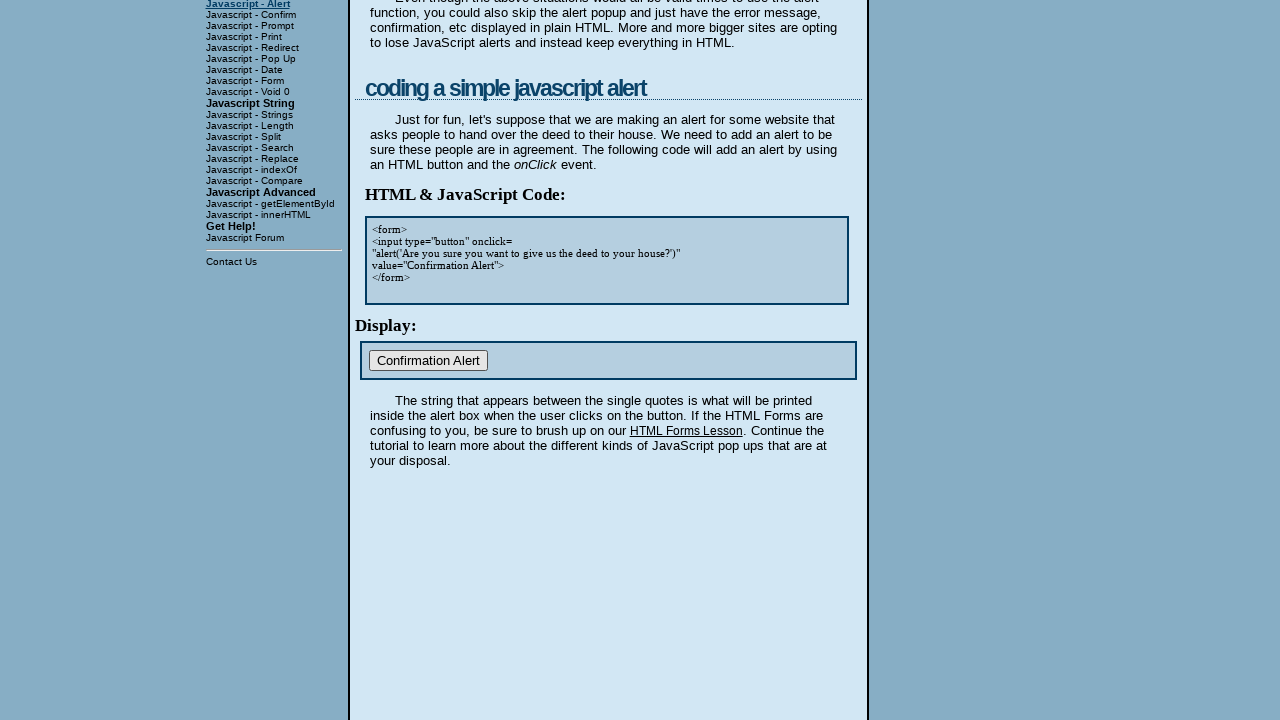

Set up dialog handler to accept alerts
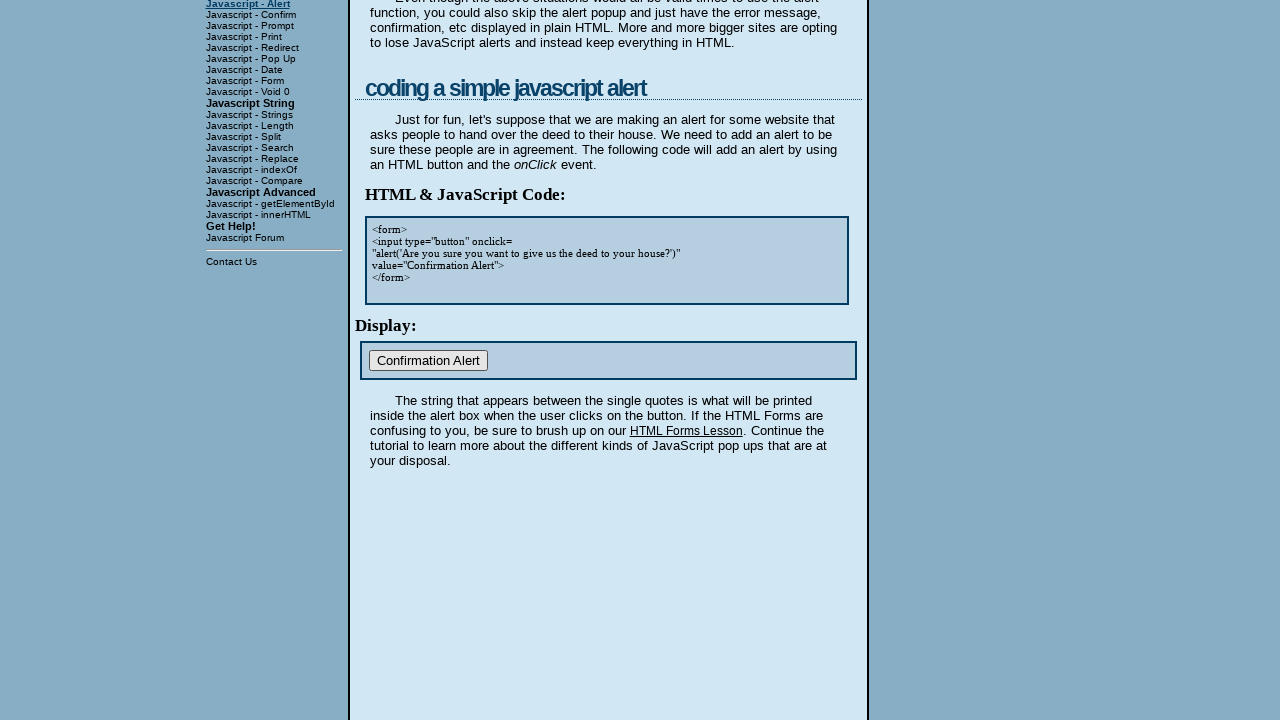

Clicked the Confirmation Alert button again to trigger dialog at (428, 361) on xpath=//input[@value='Confirmation Alert']
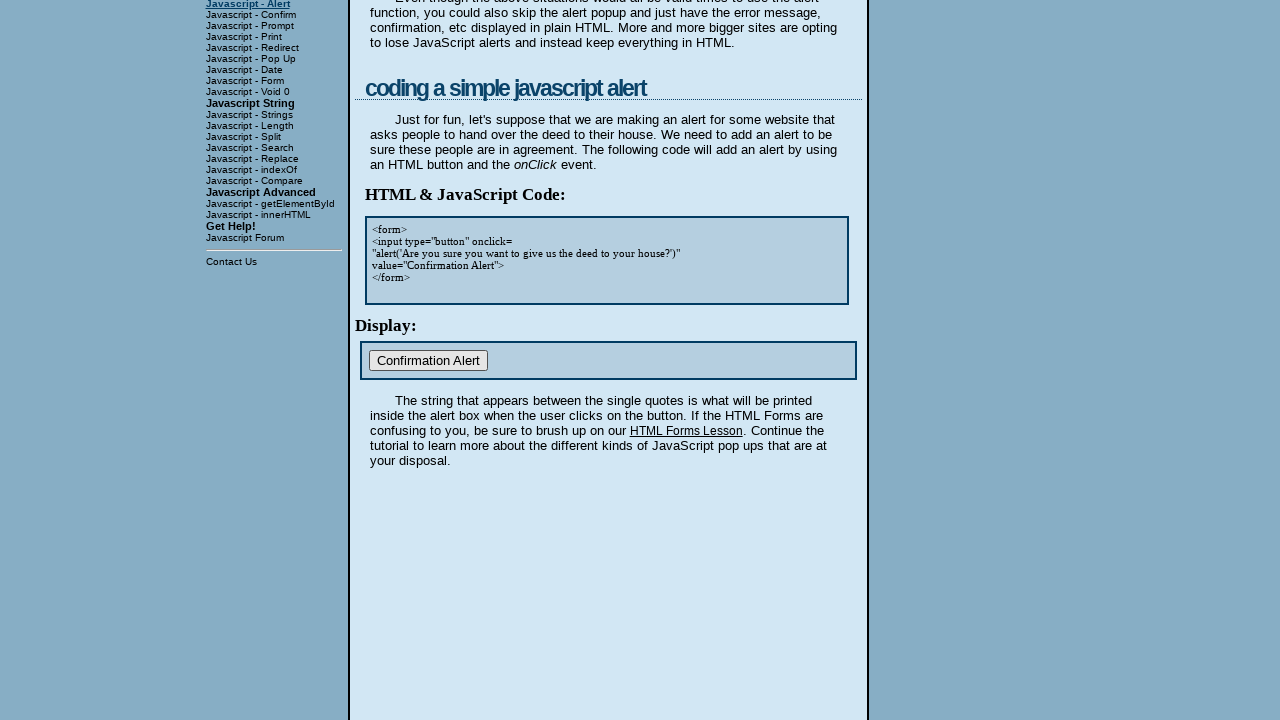

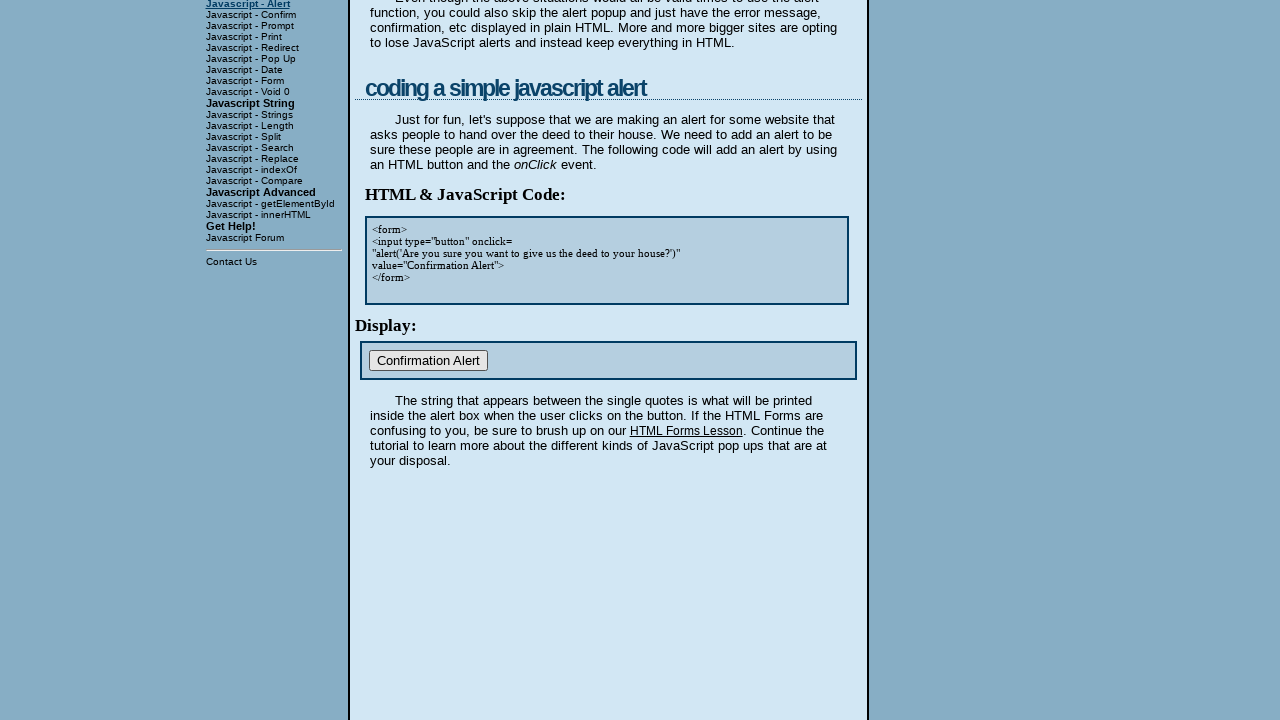